Tests nested iframe handling by copying text from parent frame and pasting it into input fields in a child frame, then submitting the form

Starting URL: https://demoapps.qspiders.com/ui/frames/nested?sublist=1

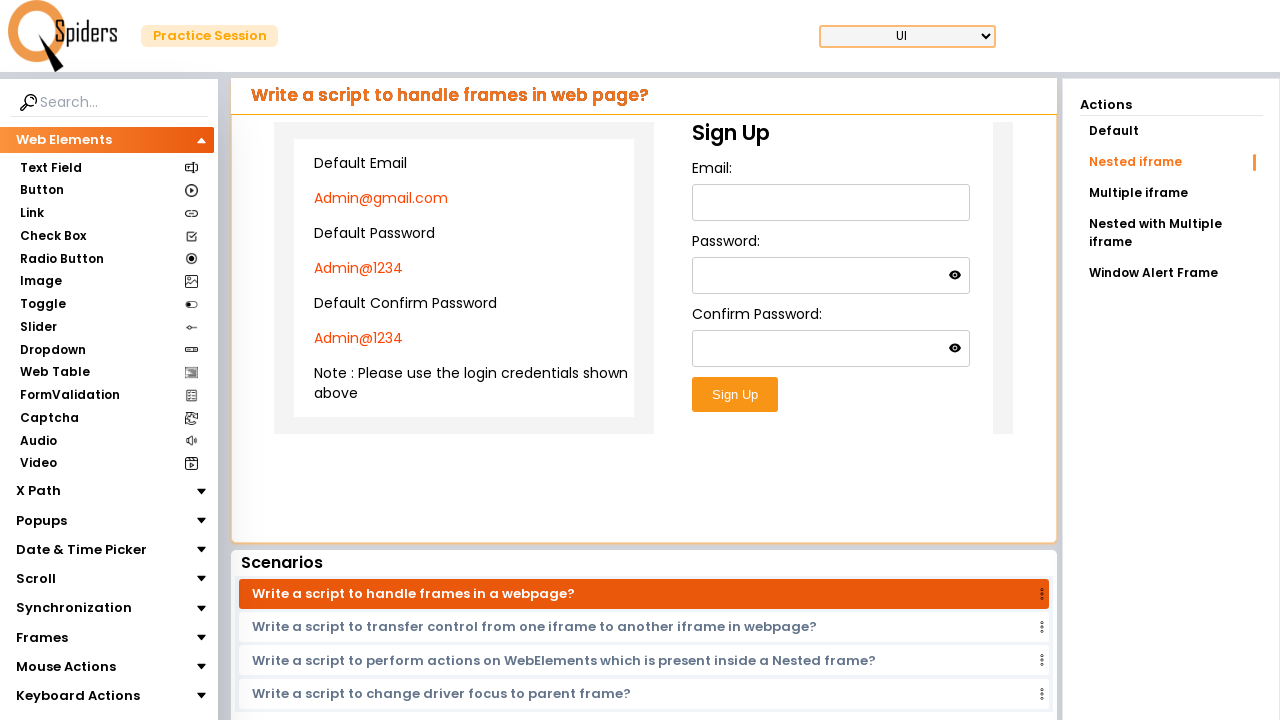

Main iframe loaded
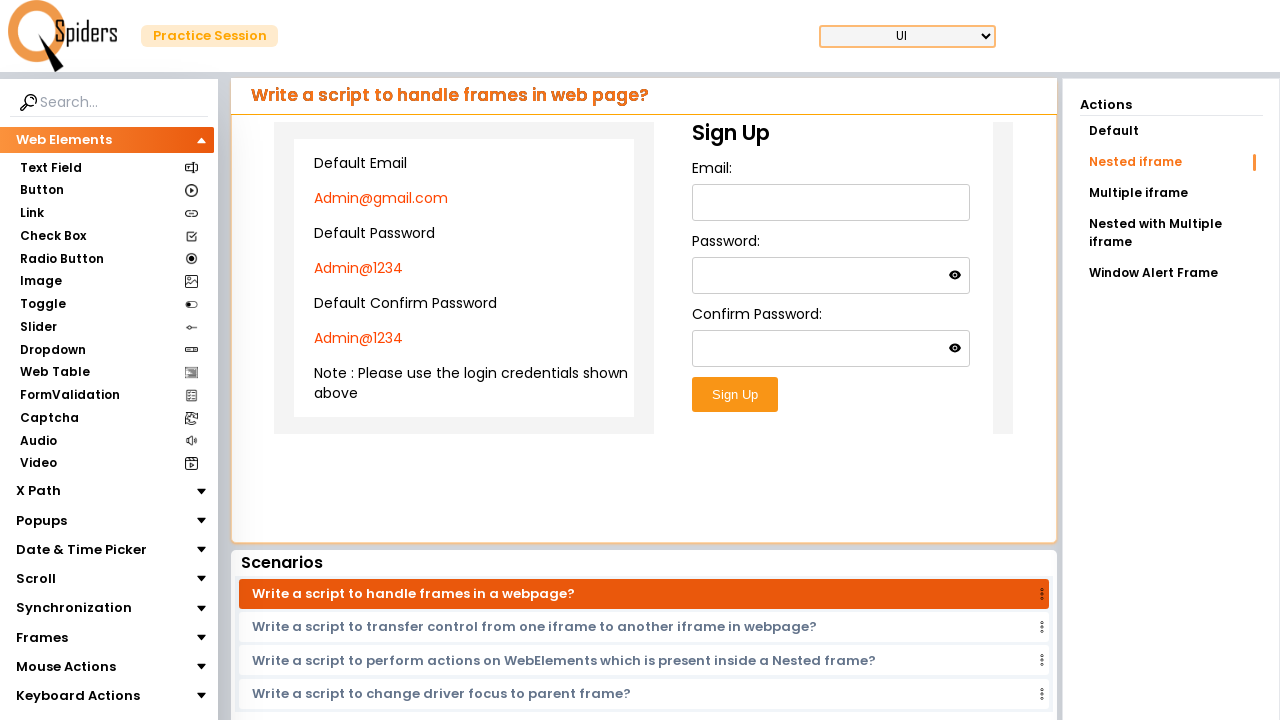

Switched to main iframe
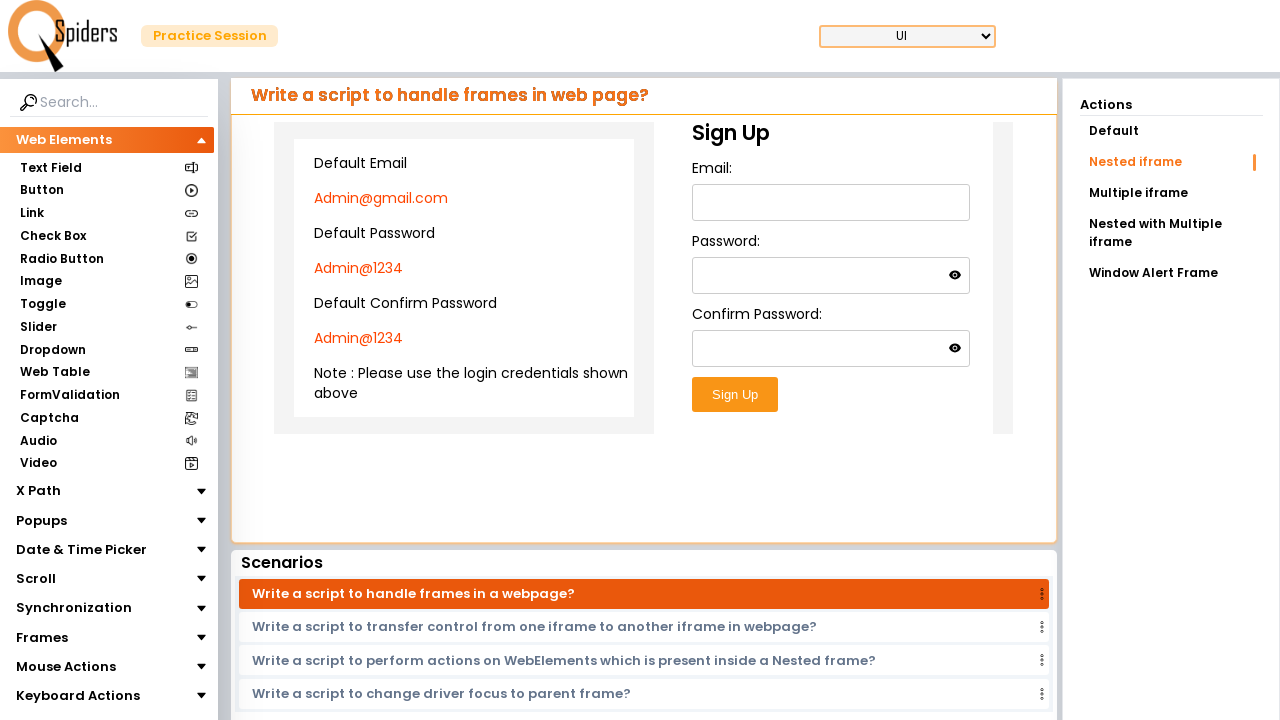

Retrieved 3 paragraph elements from main frame
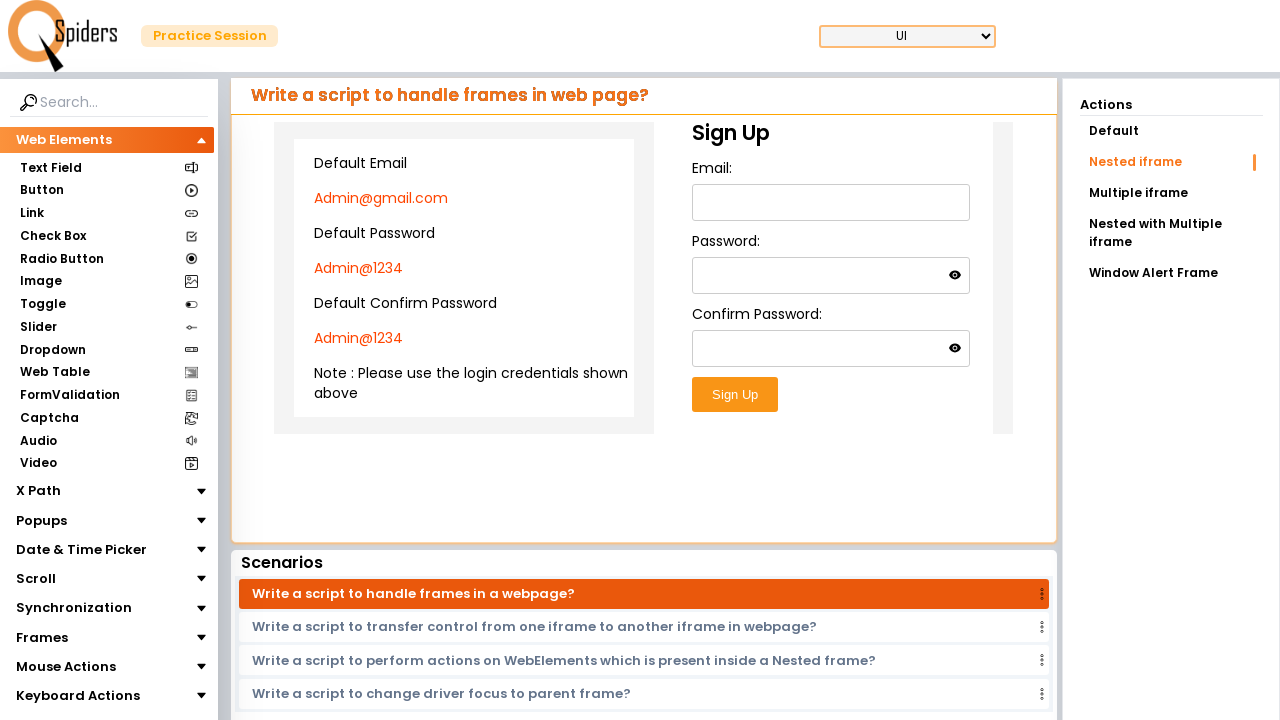

Extracted text content from all paragraphs: ['Admin@gmail.com', 'Admin@1234', 'Admin@1234']
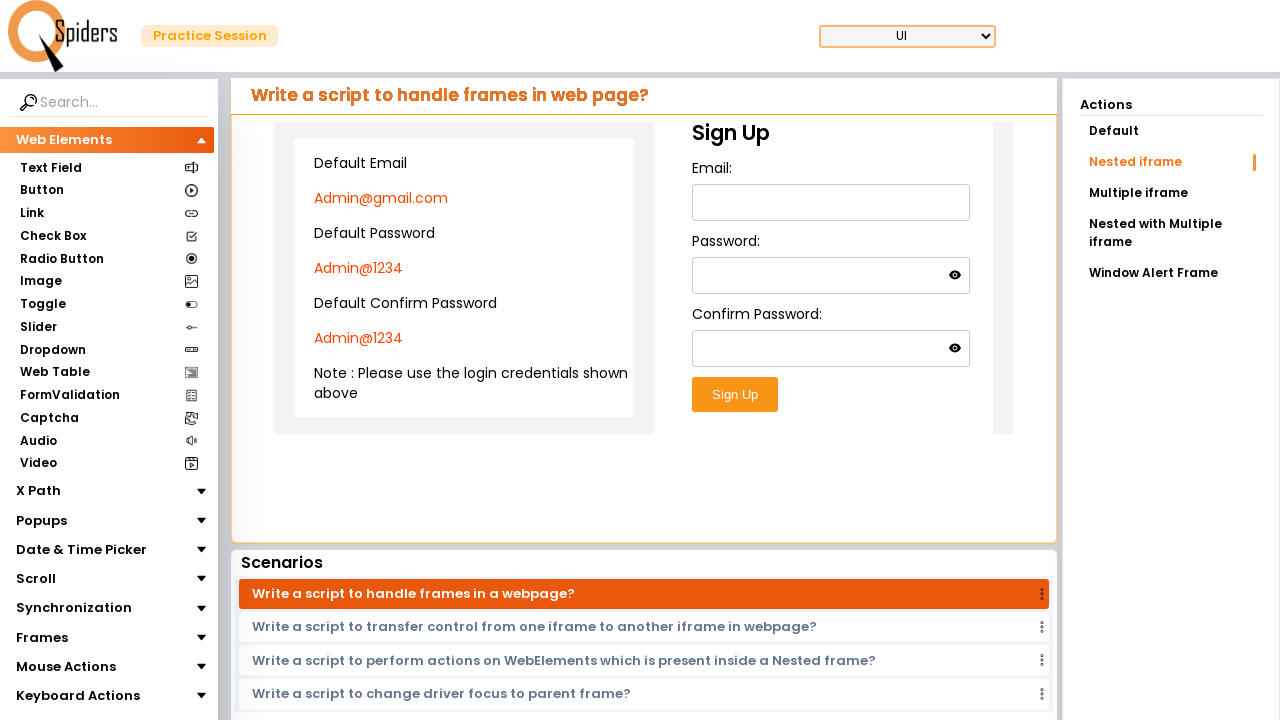

Switched to nested iframe within main frame
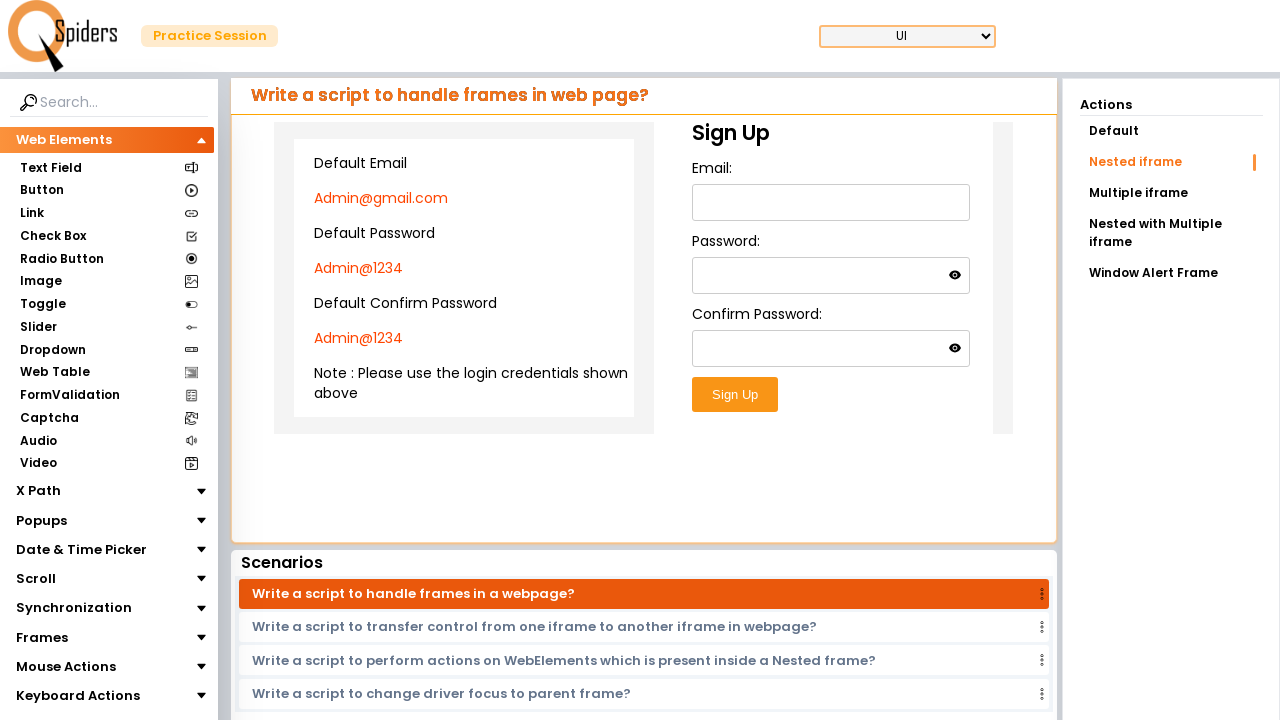

Retrieved 3 input fields from nested frame
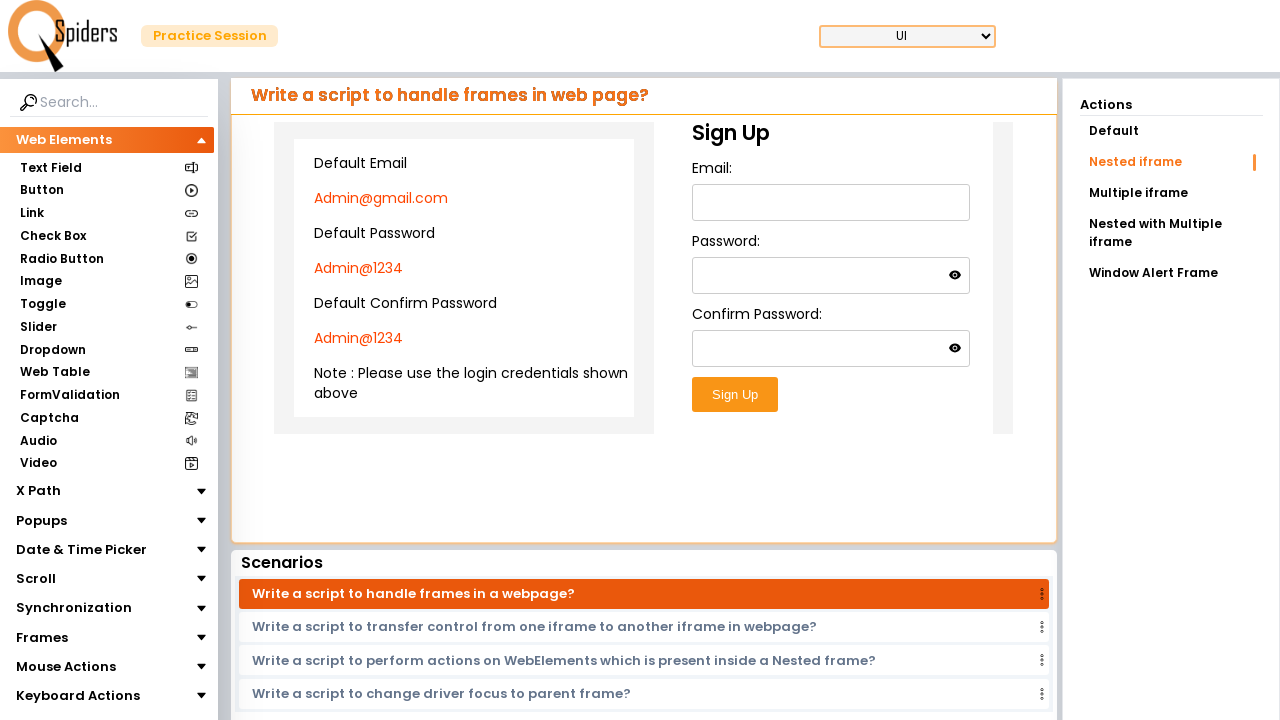

Filled input field 1 with text: 'Admin@gmail.com' on iframe.w-full.h-96 >> internal:control=enter-frame >> iframe >> nth=0 >> interna
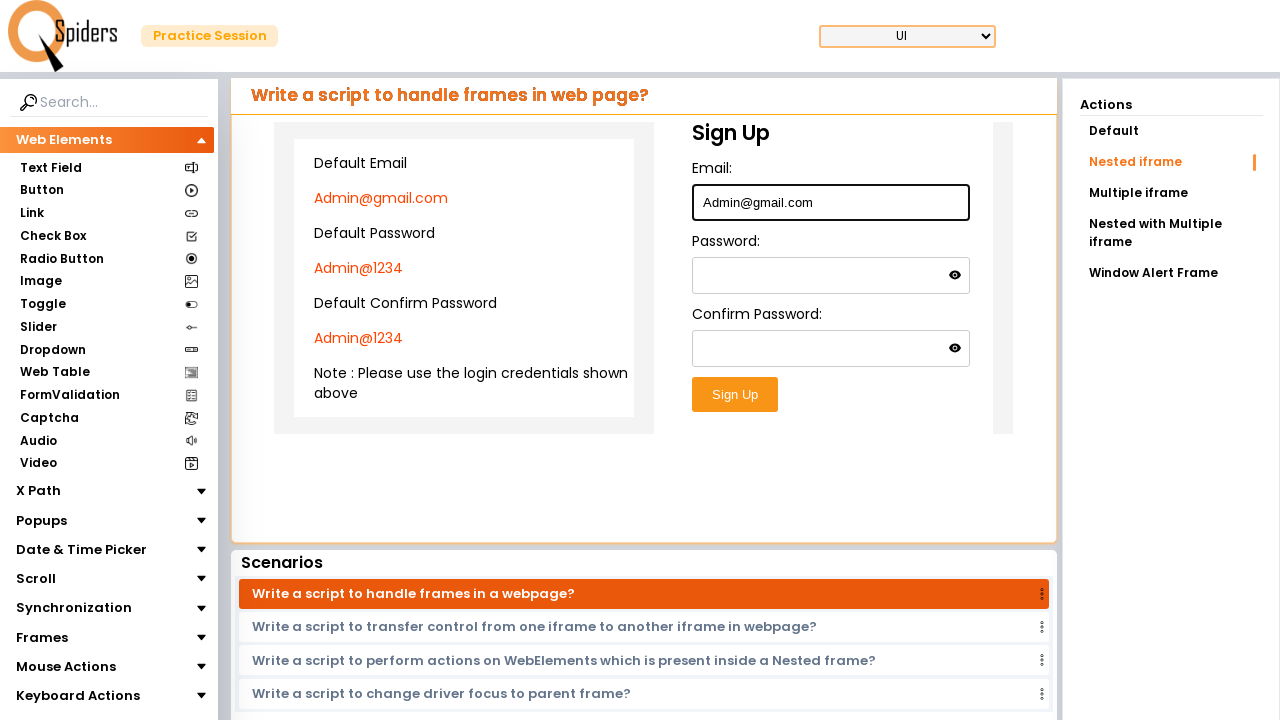

Filled input field 2 with text: 'Admin@1234' on iframe.w-full.h-96 >> internal:control=enter-frame >> iframe >> nth=0 >> interna
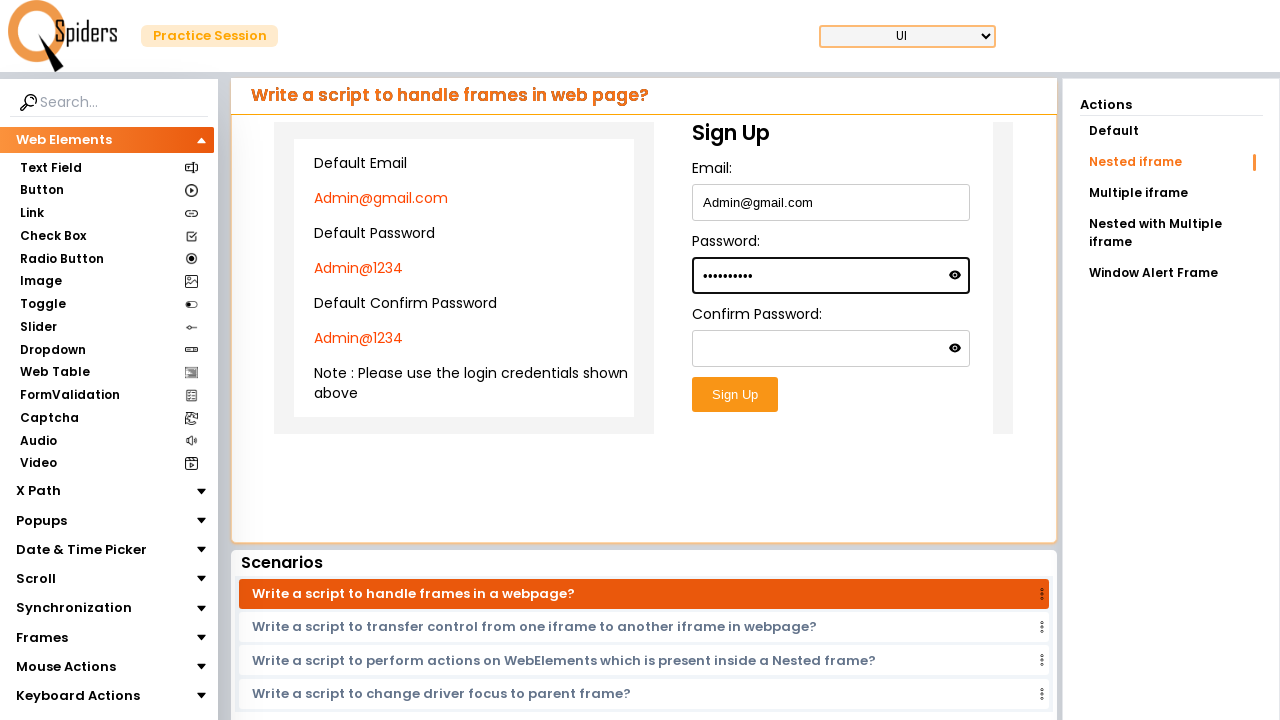

Filled input field 3 with text: 'Admin@1234' on iframe.w-full.h-96 >> internal:control=enter-frame >> iframe >> nth=0 >> interna
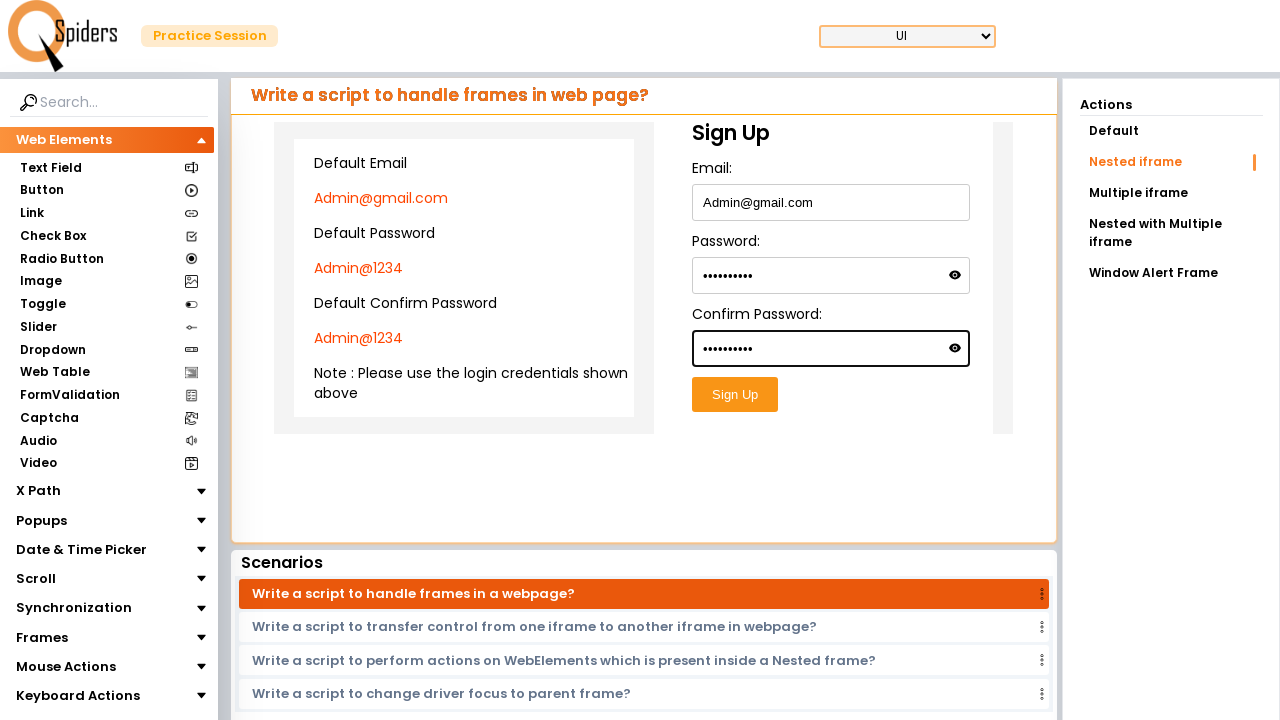

Clicked submit button to submit form at (735, 395) on iframe.w-full.h-96 >> internal:control=enter-frame >> iframe >> nth=0 >> interna
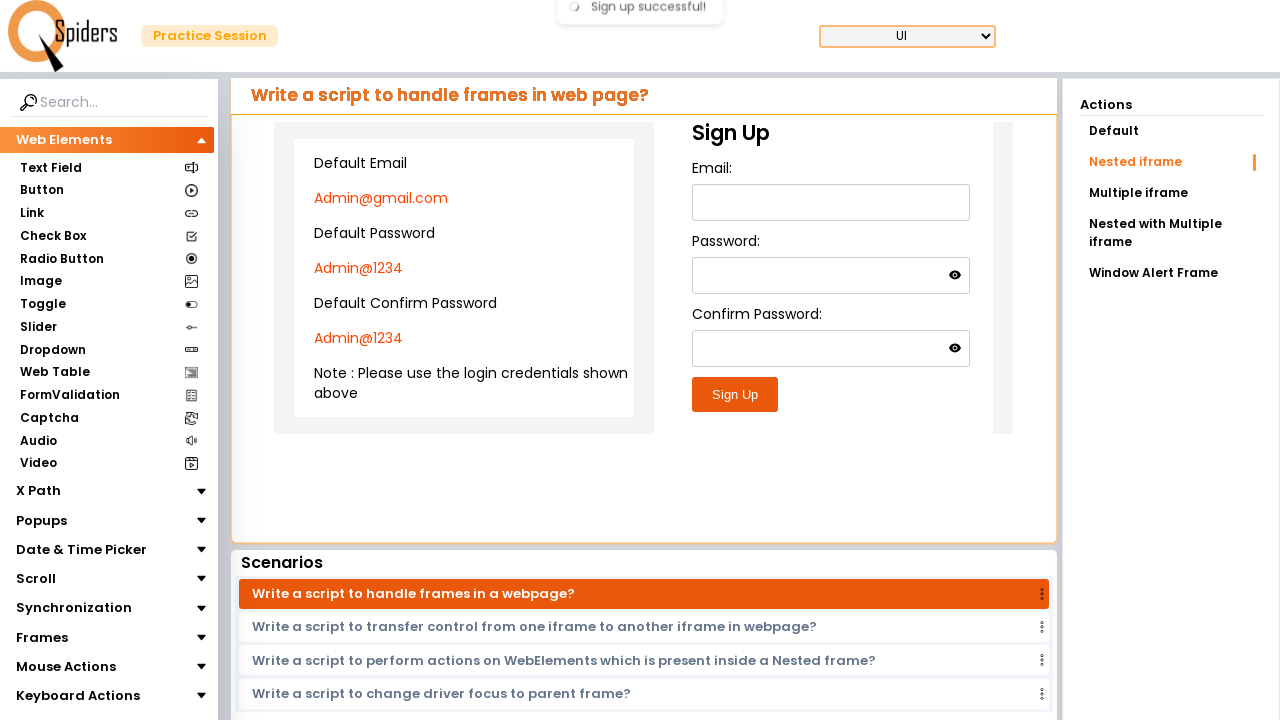

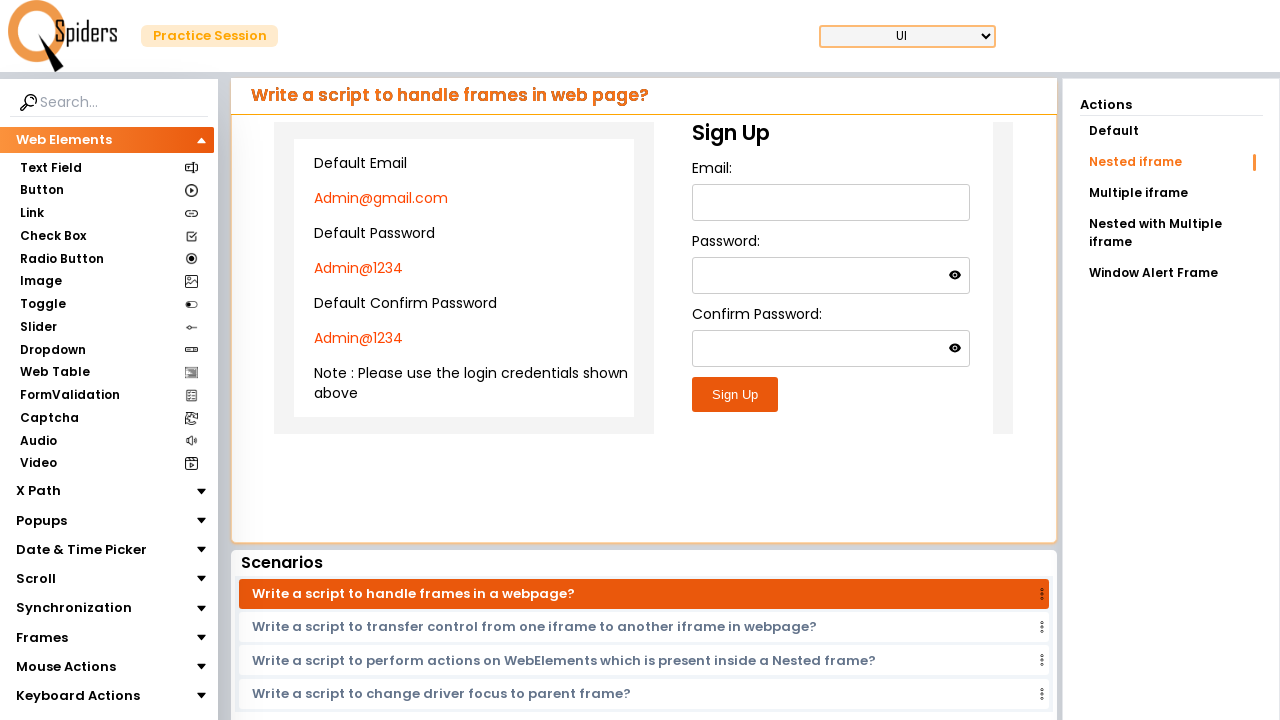